Tests the search functionality on python.org by entering "pycon" in the search box, submitting the search, and verifying results are returned.

Starting URL: http://www.python.org

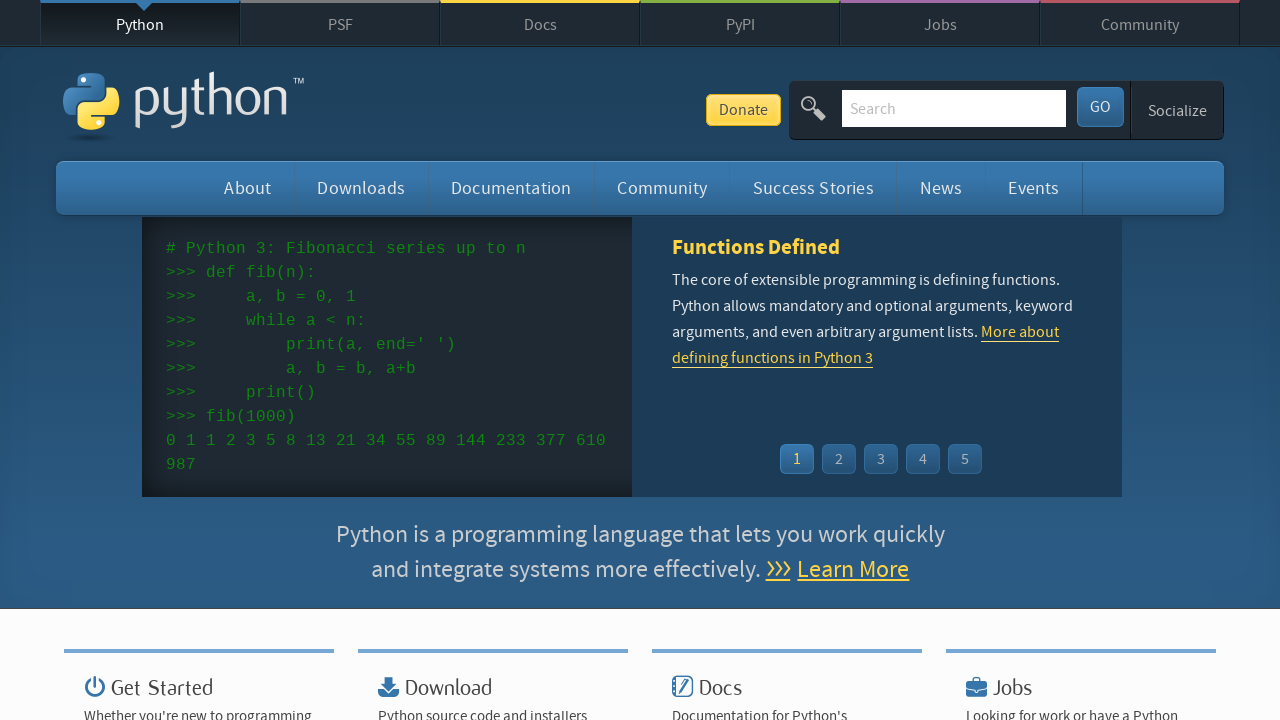

Verified page title contains 'Python'
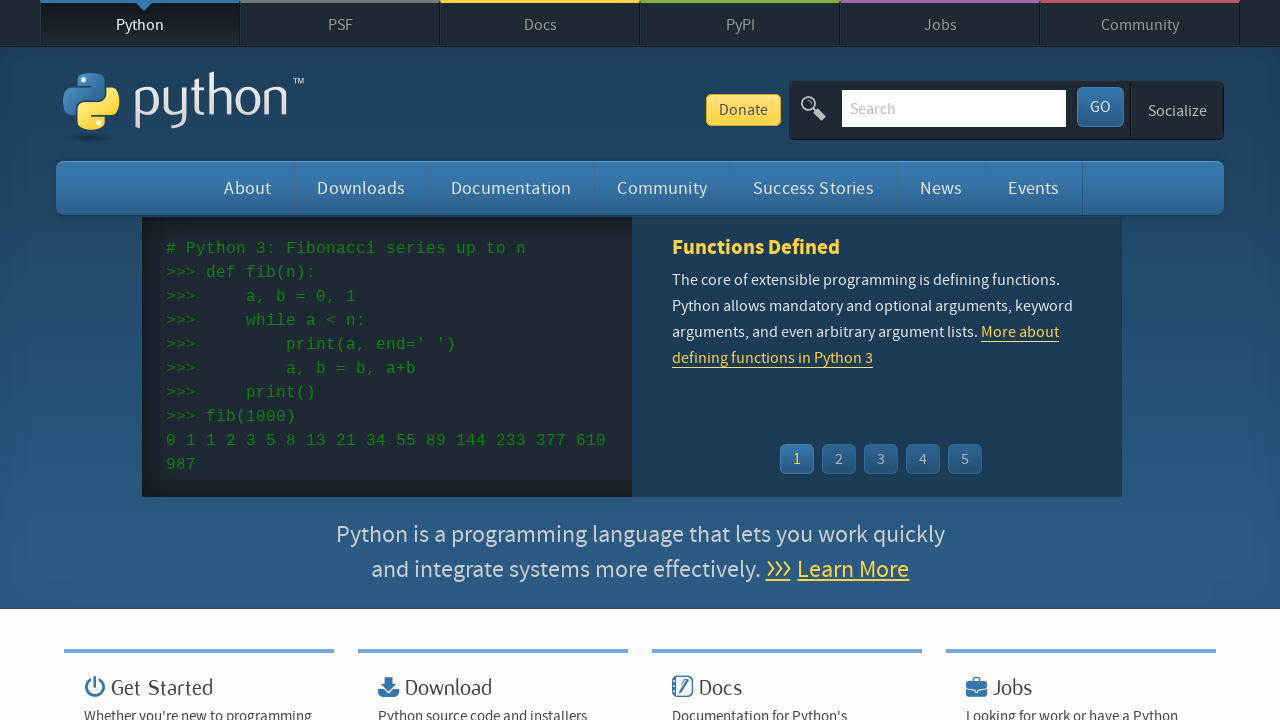

Filled search box with 'pycon' on input[name='q']
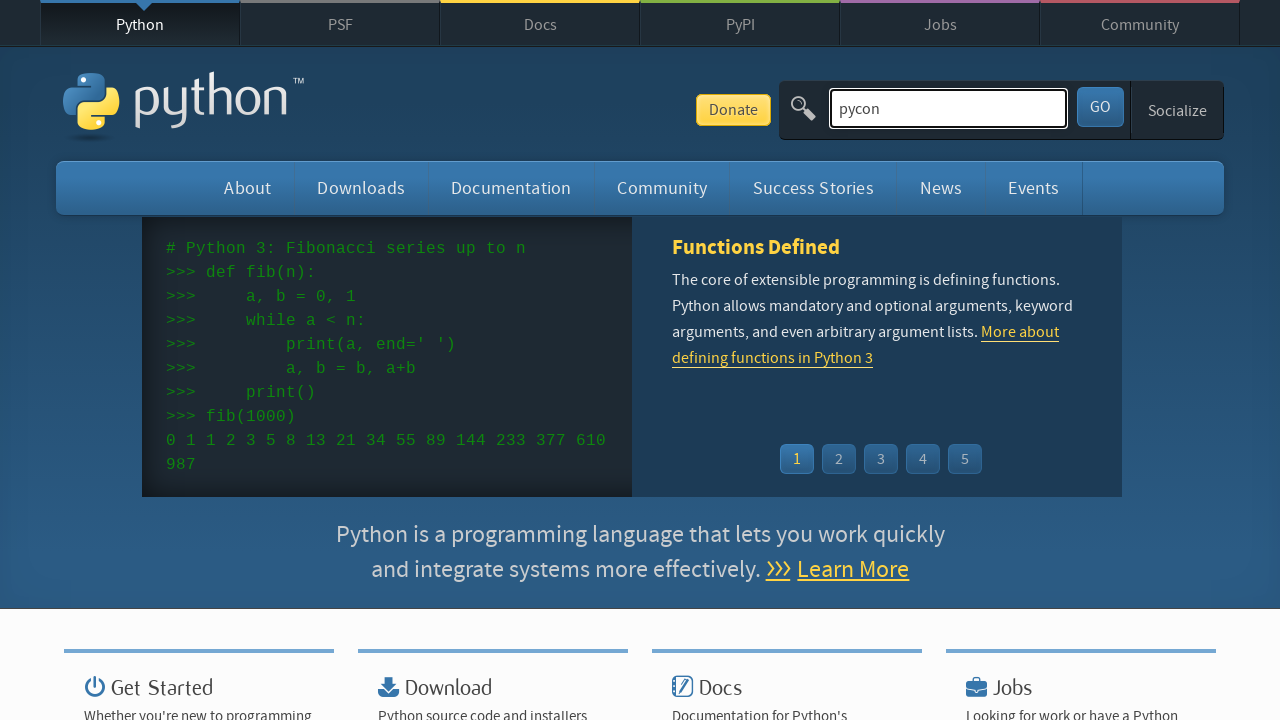

Pressed Enter to submit search on input[name='q']
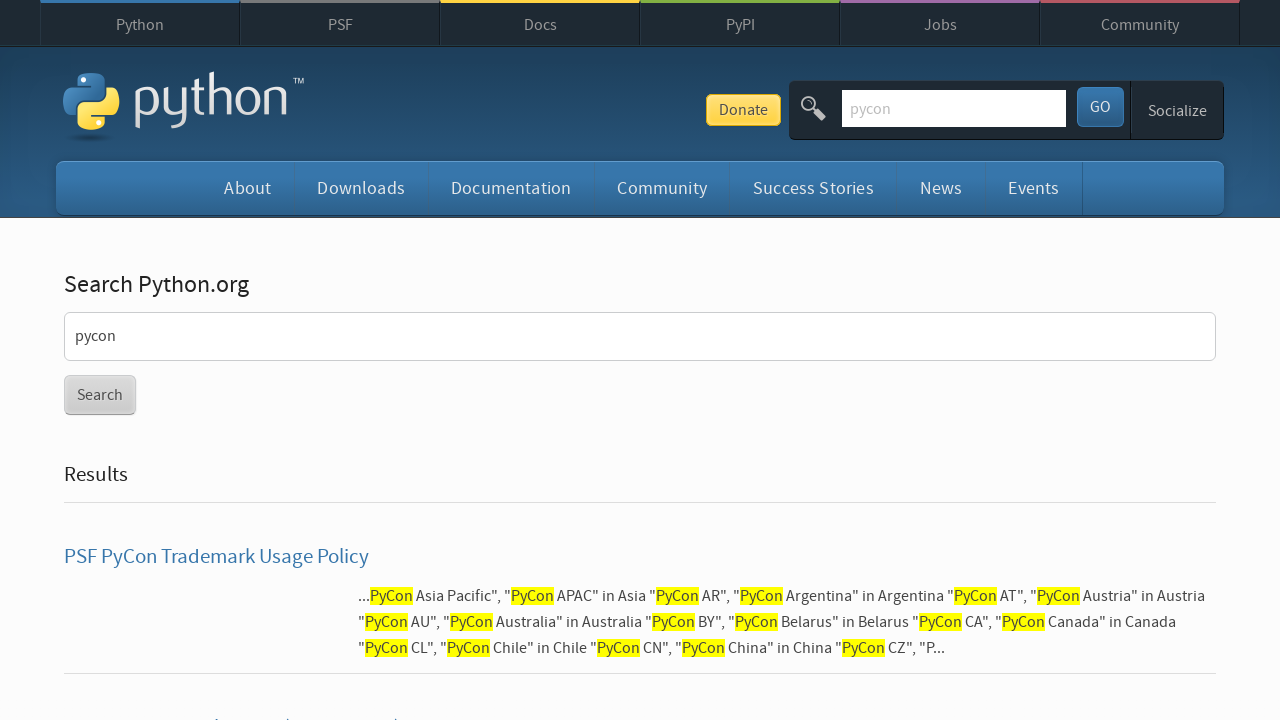

Waited for network idle after search submission
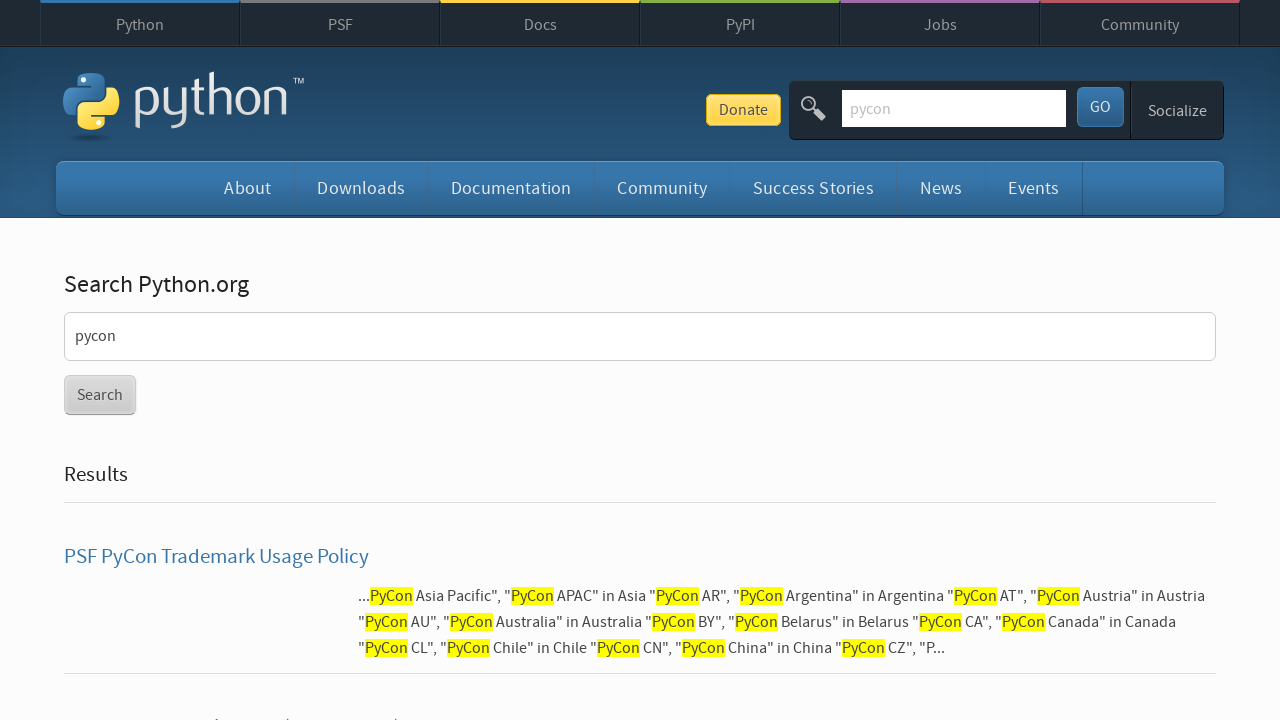

Verified search results were returned (no 'No results found' message)
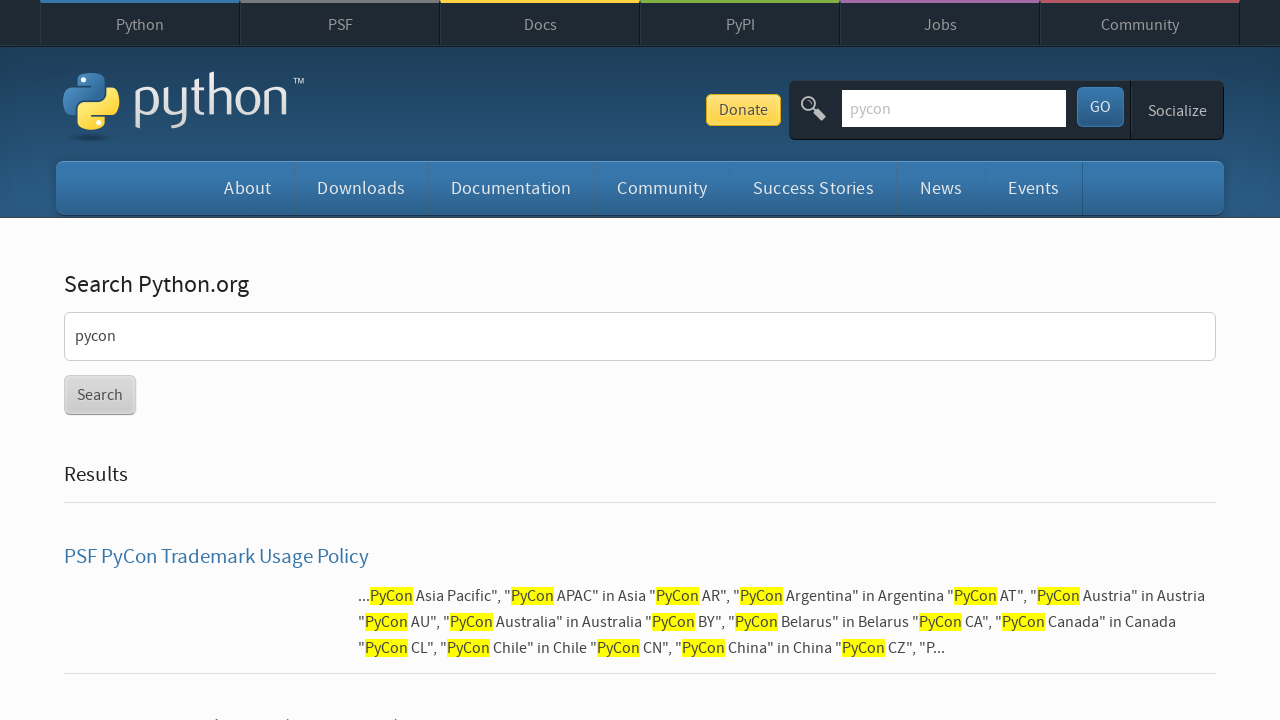

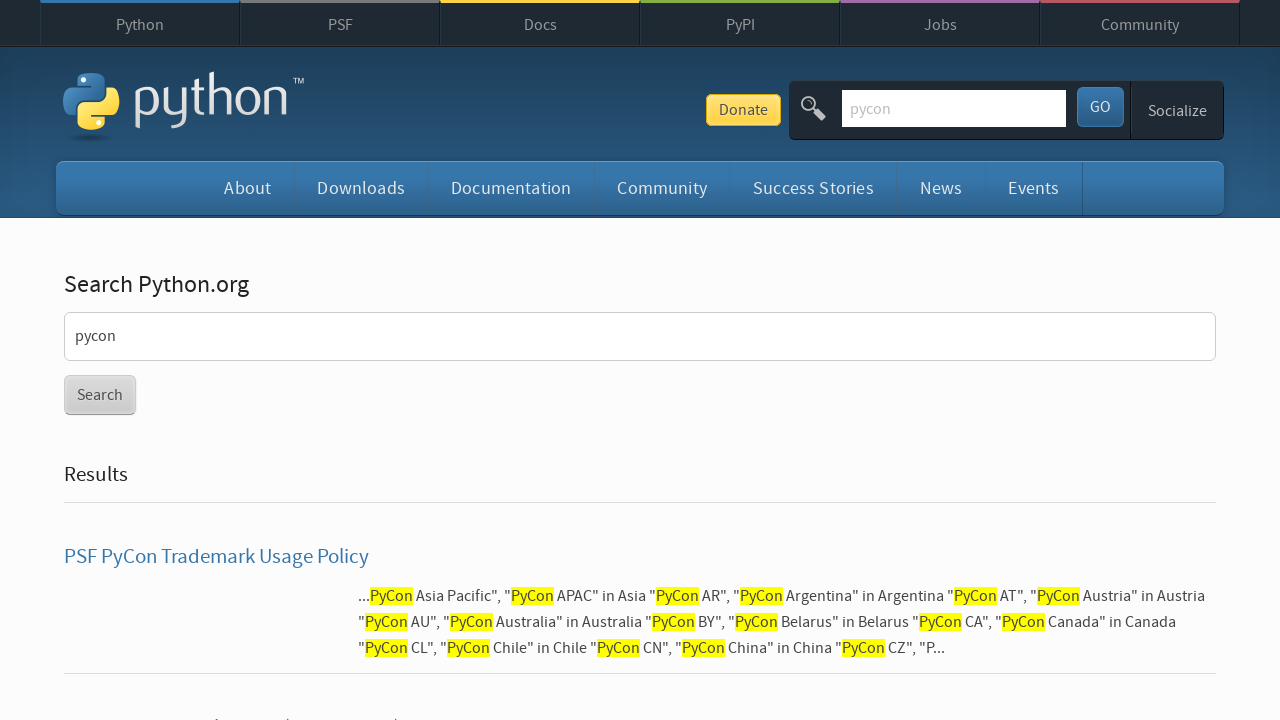